Tests shopping cart functionality by adding a random number of items (between 1 and total available) to the cart on an e-commerce practice site.

Starting URL: http://practice.automationtesting.in/shop/

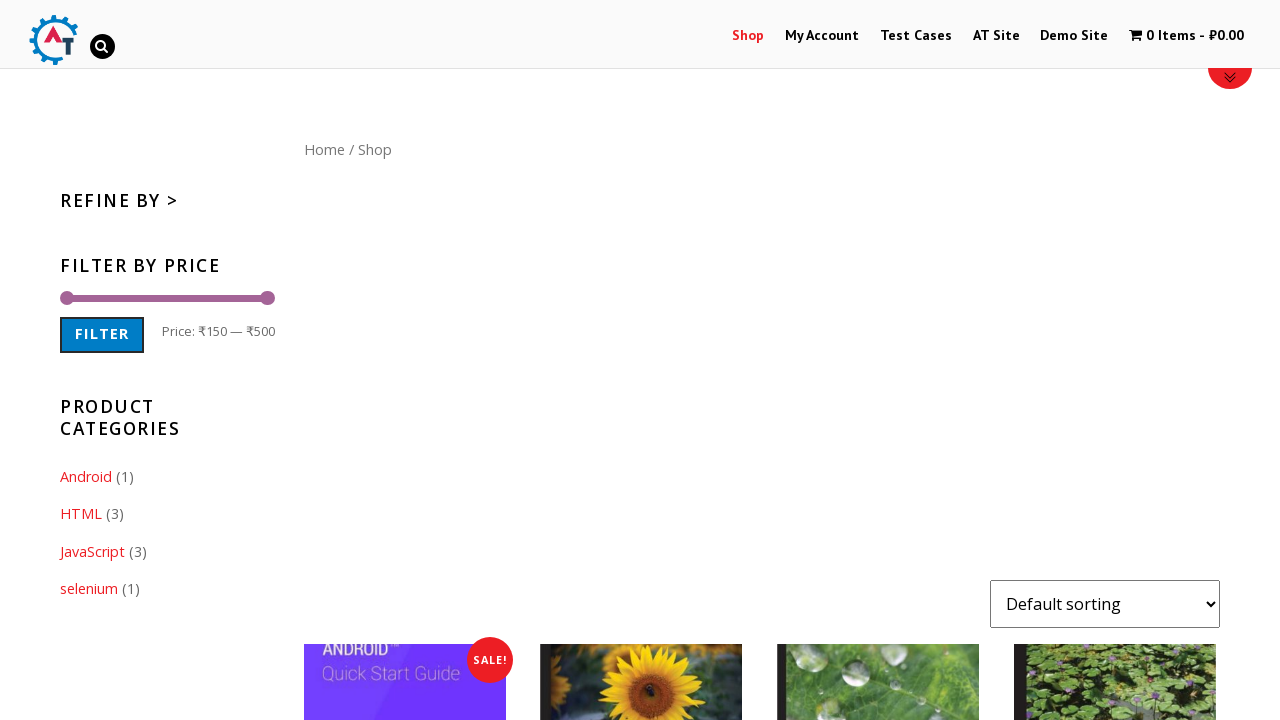

Waited for add to cart buttons to load on shop page
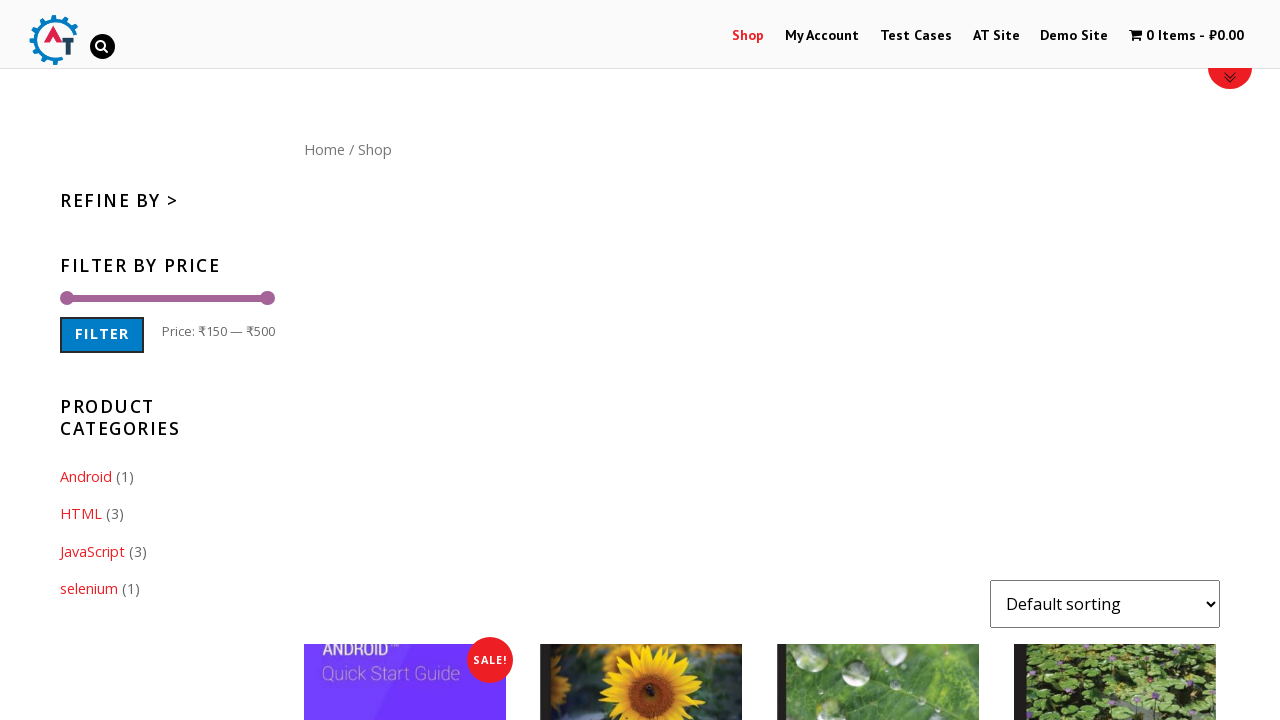

Found 8 products available on the shop page
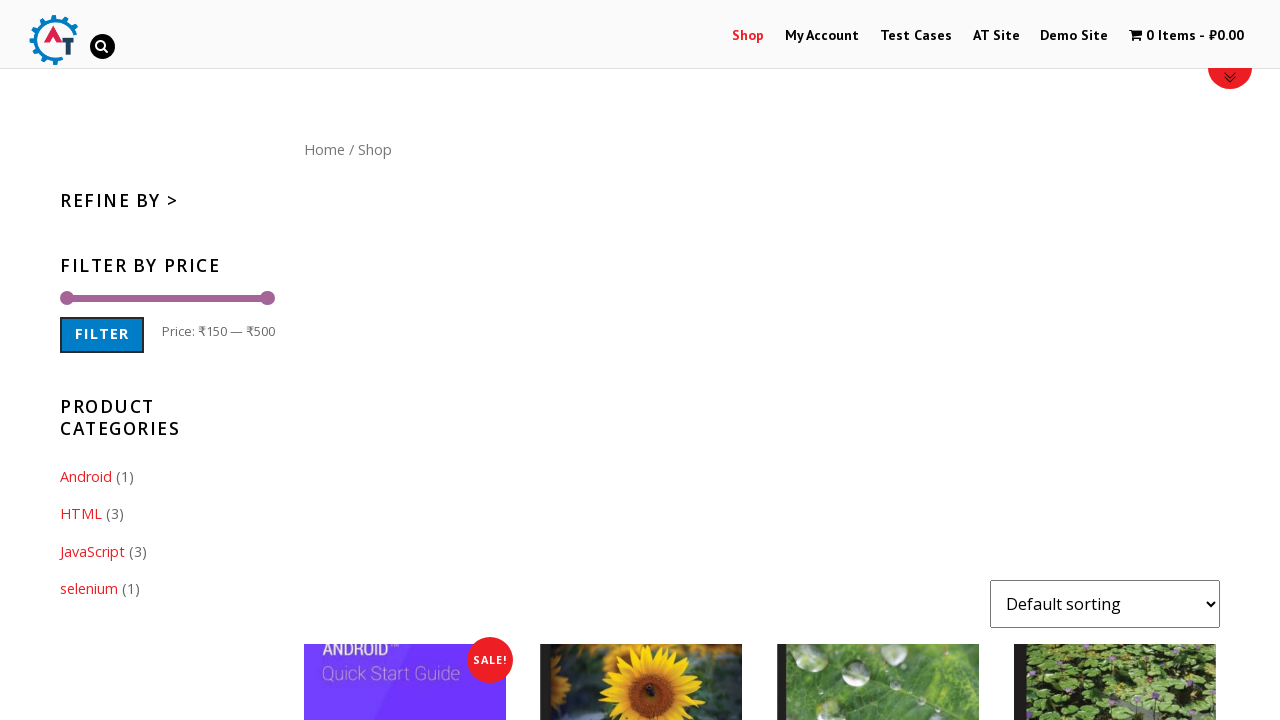

Generated random number: will add 1 items to cart
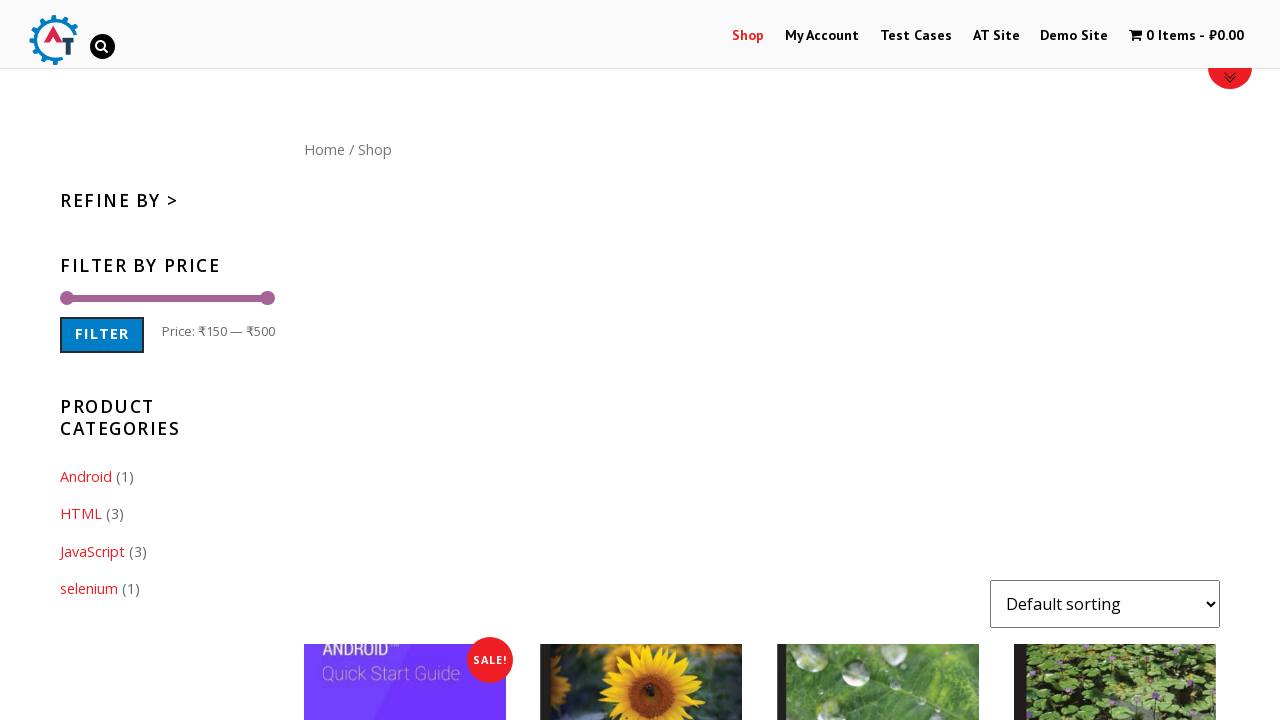

Clicked add to cart button for item 1 at (405, 360) on a[class*='add_to_cart_button'] >> nth=0
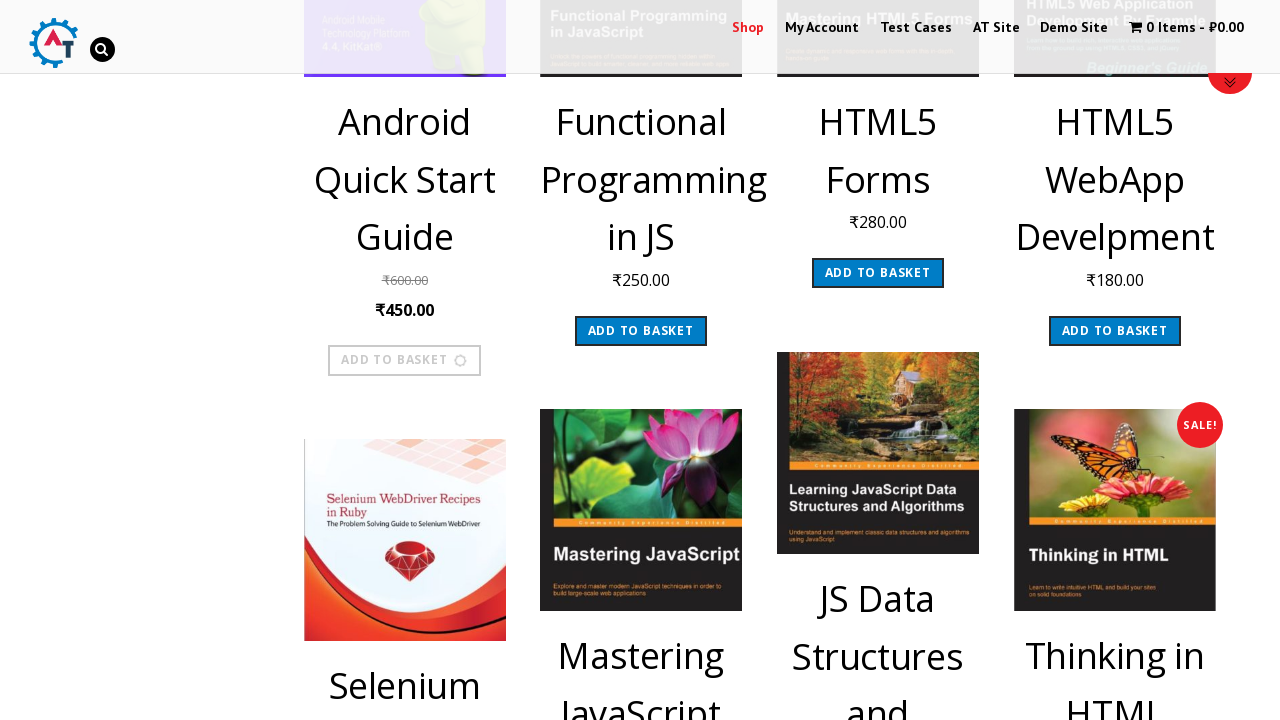

Waited for cart to update after adding item 1
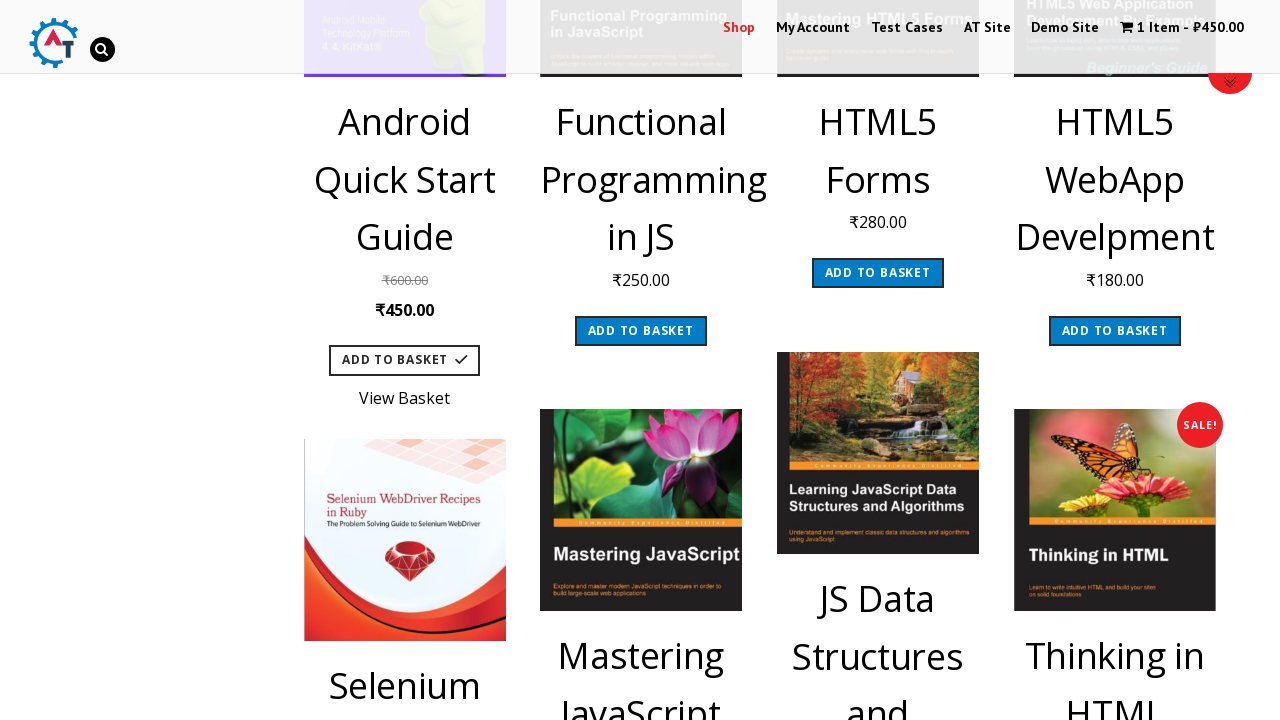

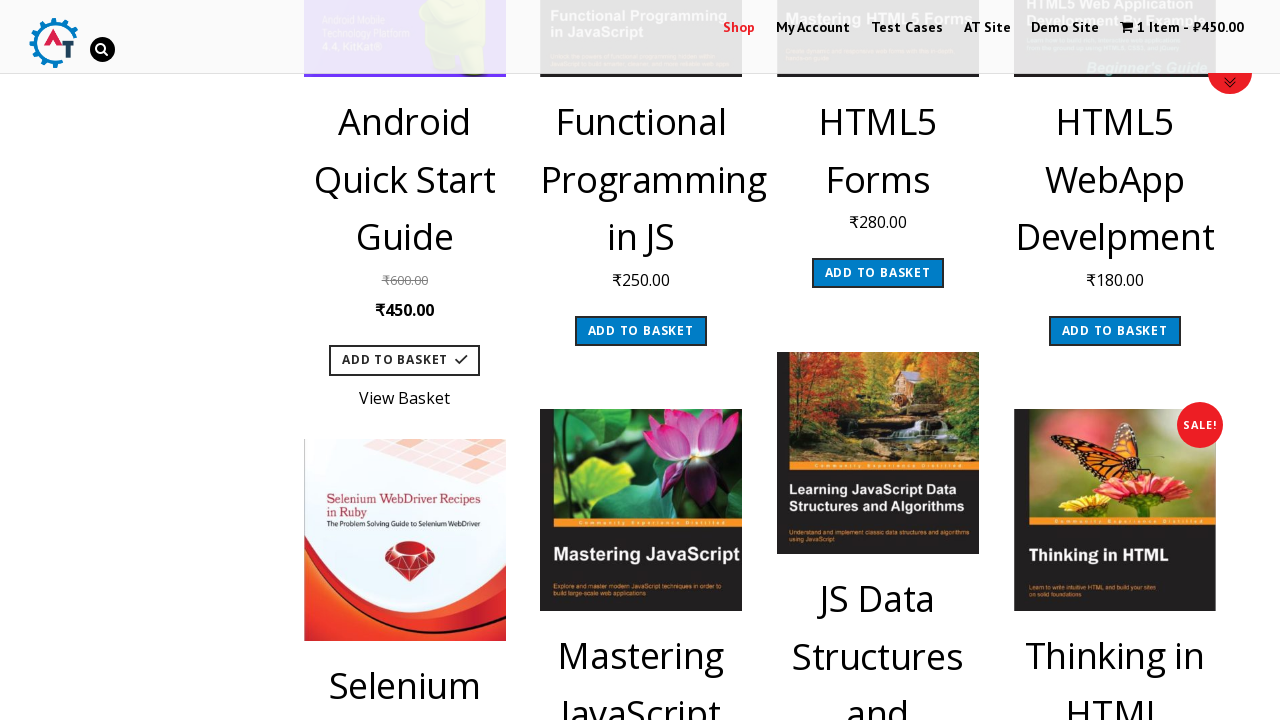